Tests drag and drop functionality by dragging an element from source to target within an iframe on jQuery UI demo page

Starting URL: https://jqueryui.com/droppable/

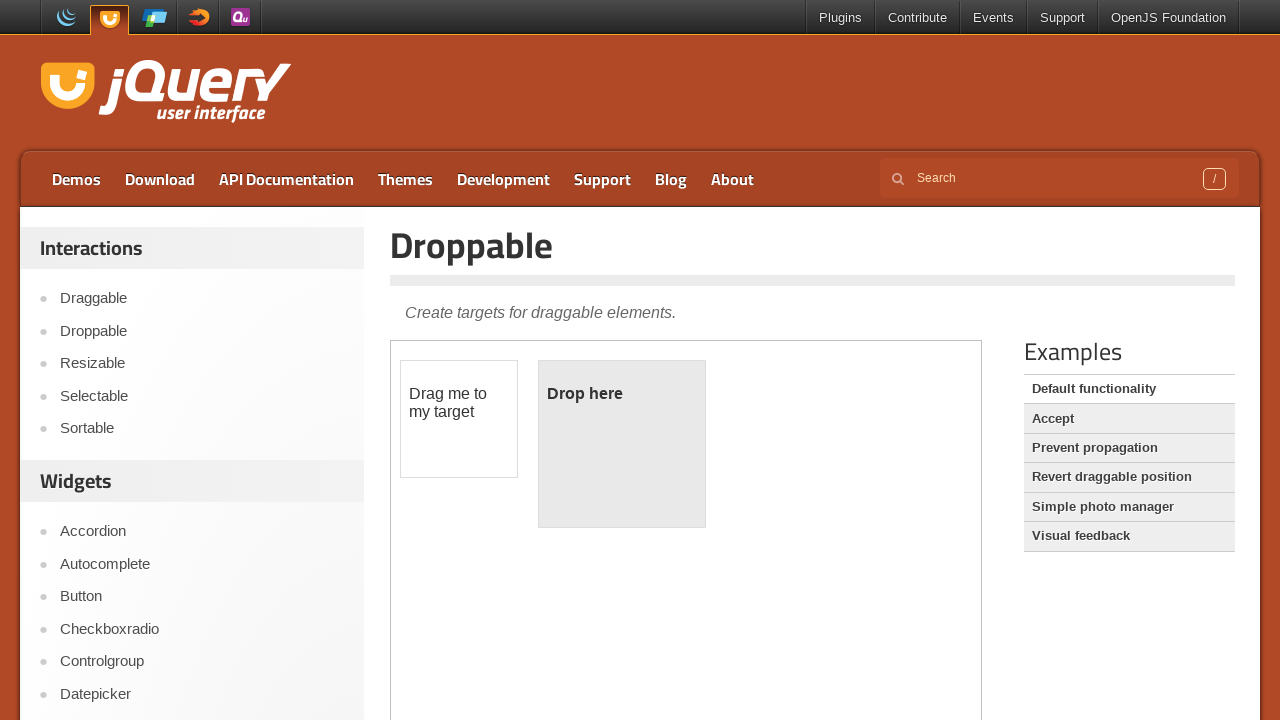

Navigated to jQuery UI droppable demo page
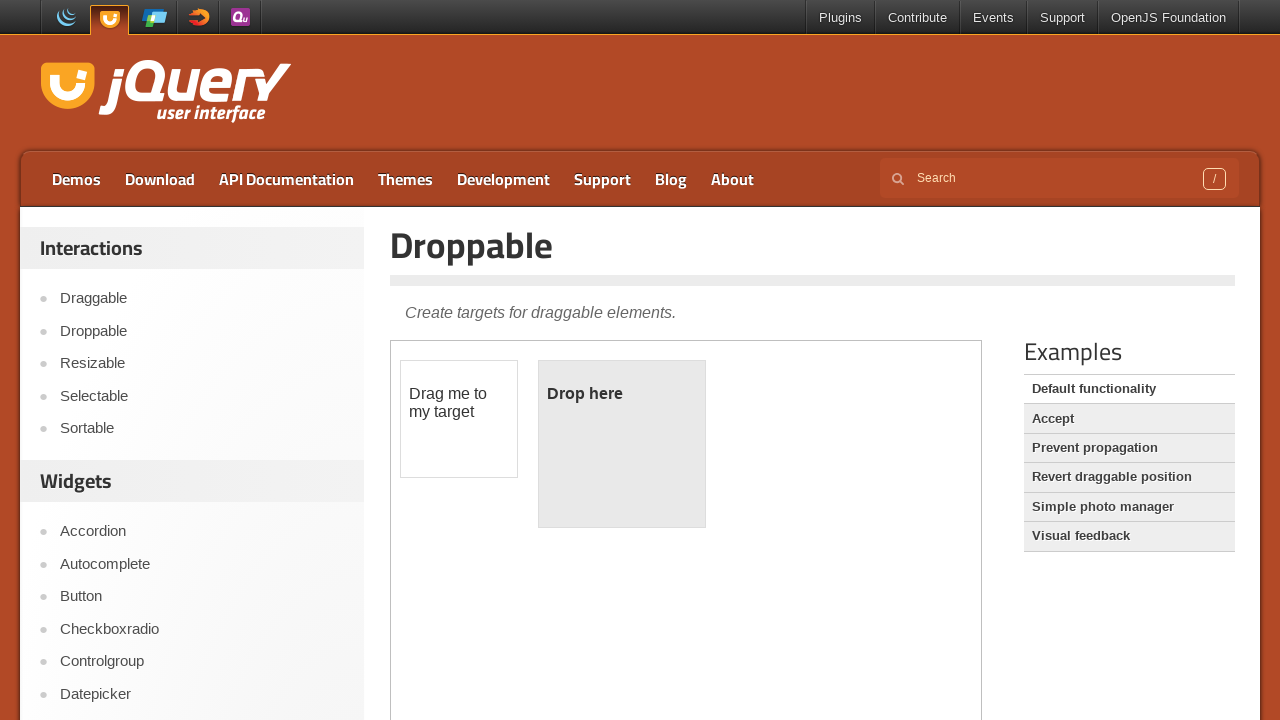

Located the iframe containing drag and drop demo
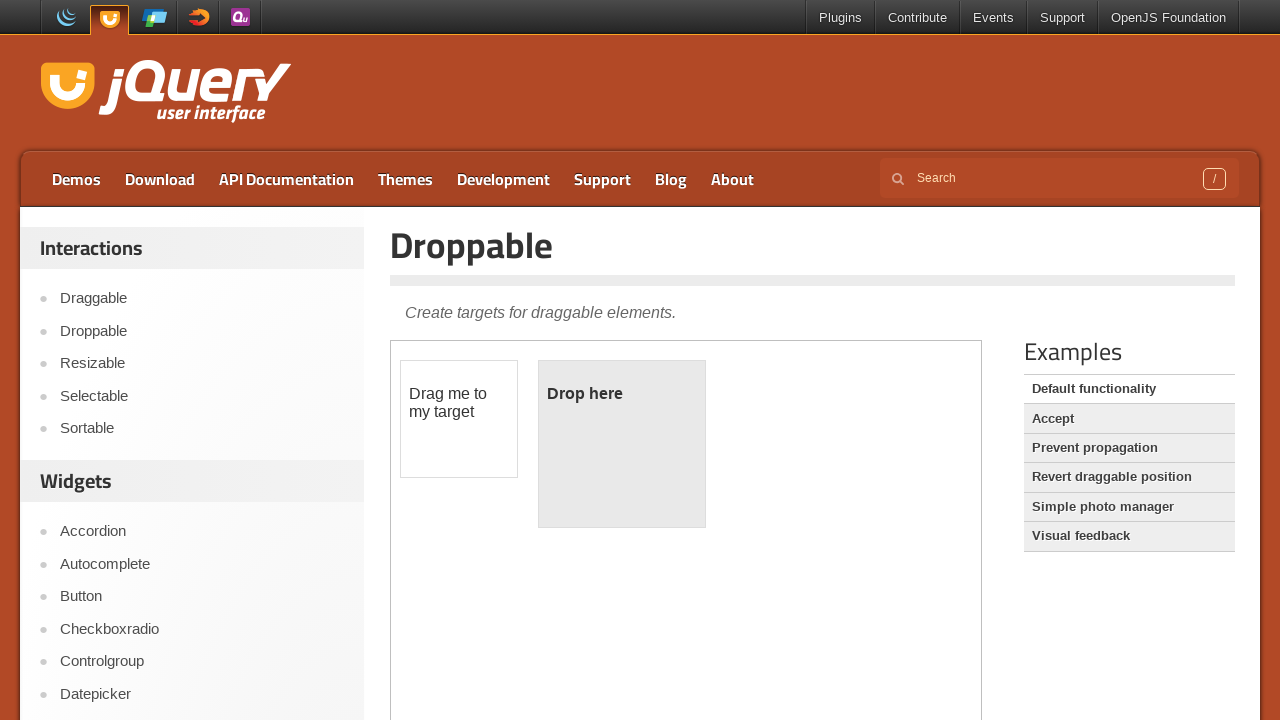

Located the draggable element
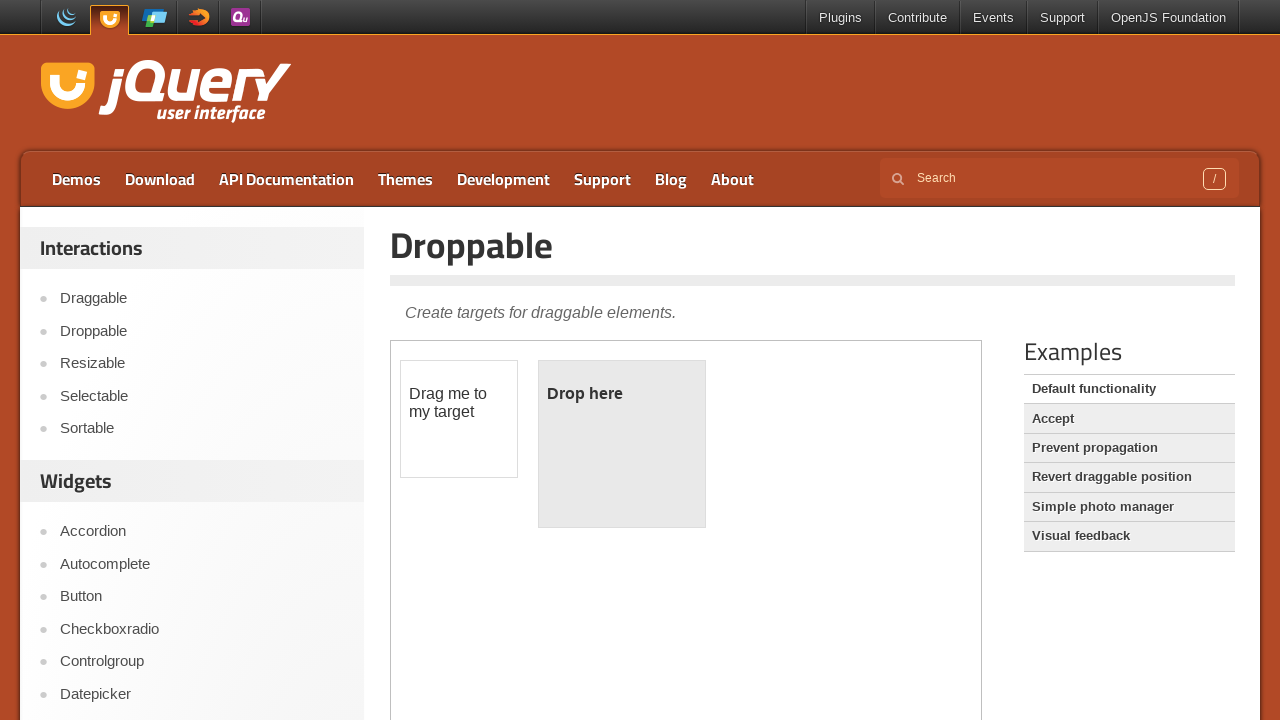

Located the droppable target element
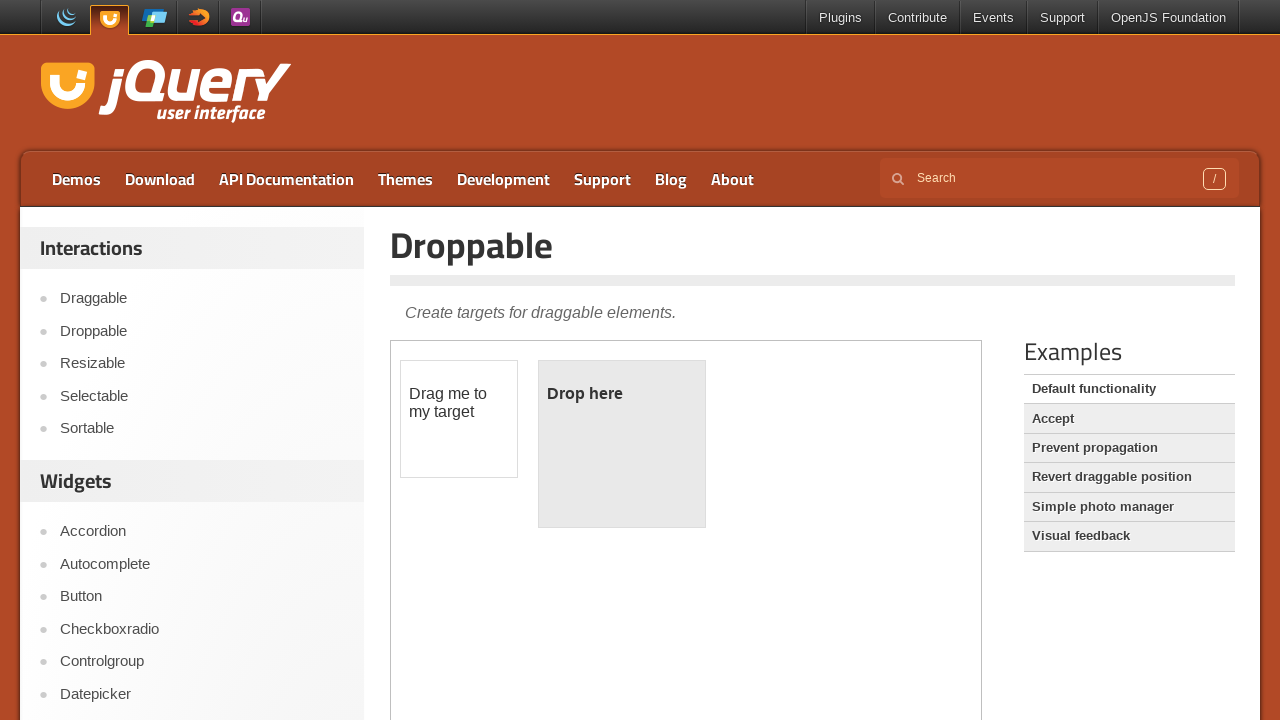

Dragged element from source to target at (622, 444)
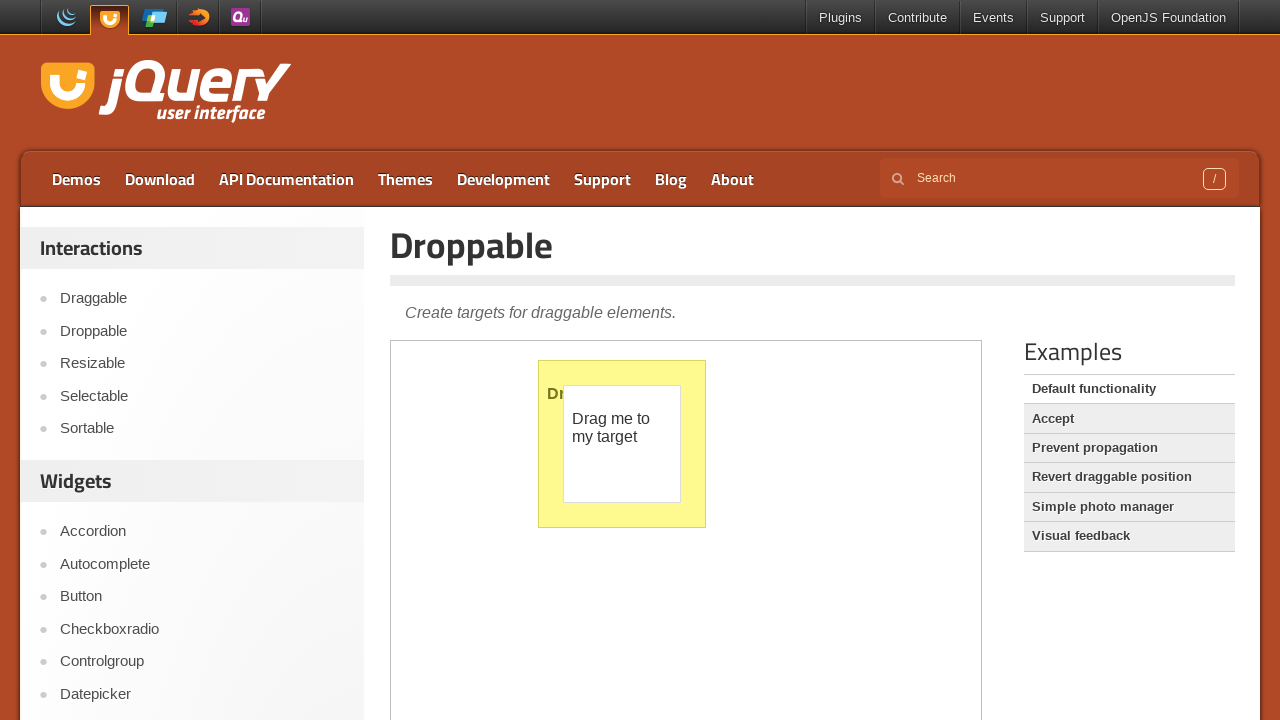

Waited 3 seconds to observe drag and drop result
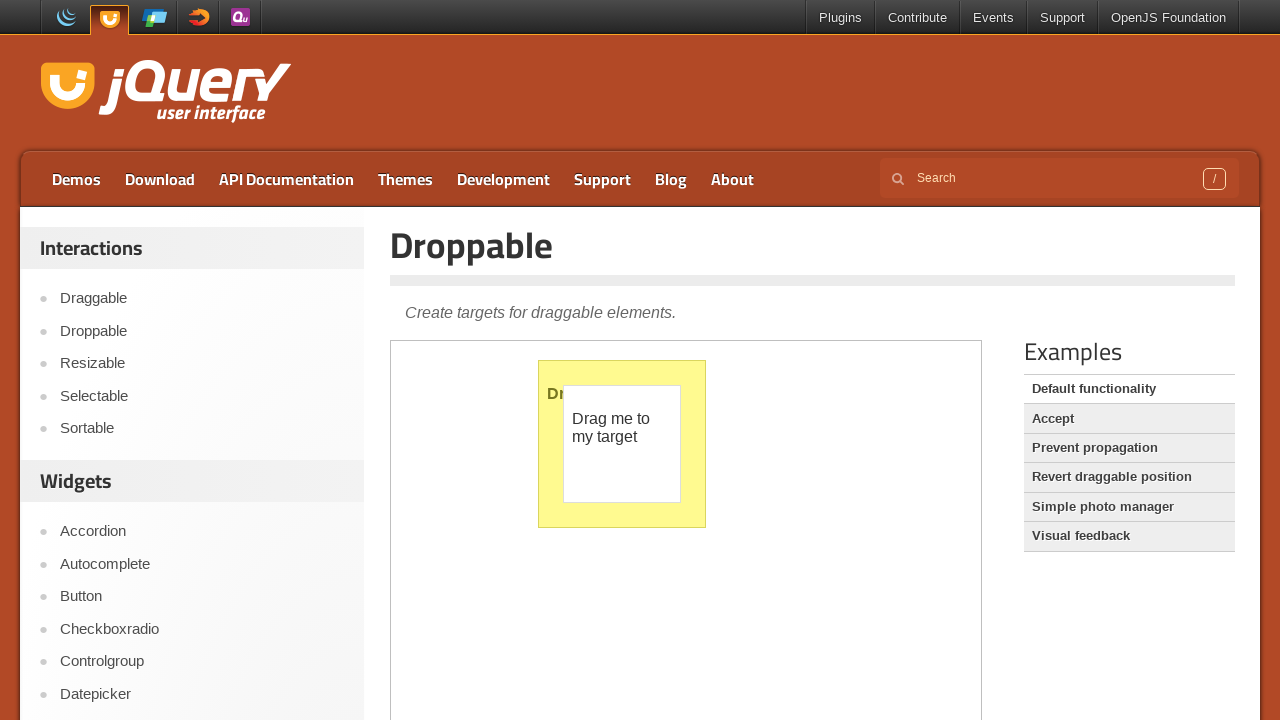

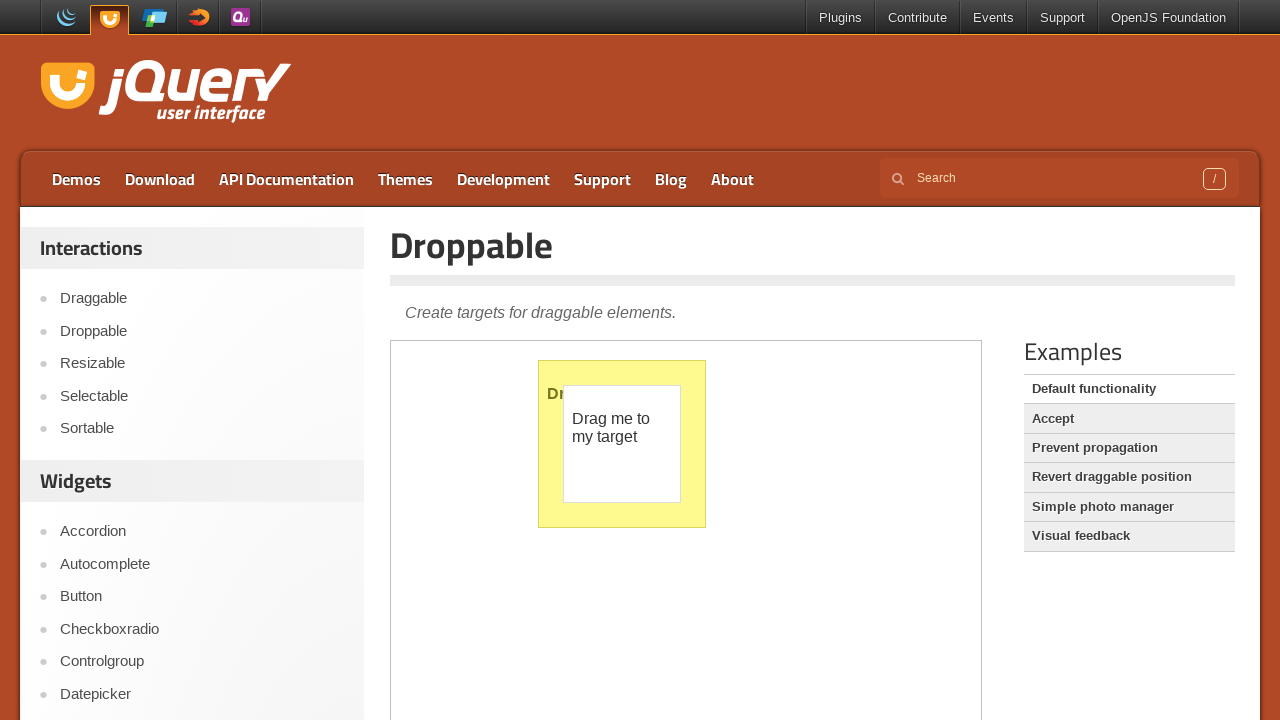